Tests data table sorting without attributes by clicking the dues column header twice to verify descending order

Starting URL: http://the-internet.herokuapp.com/tables

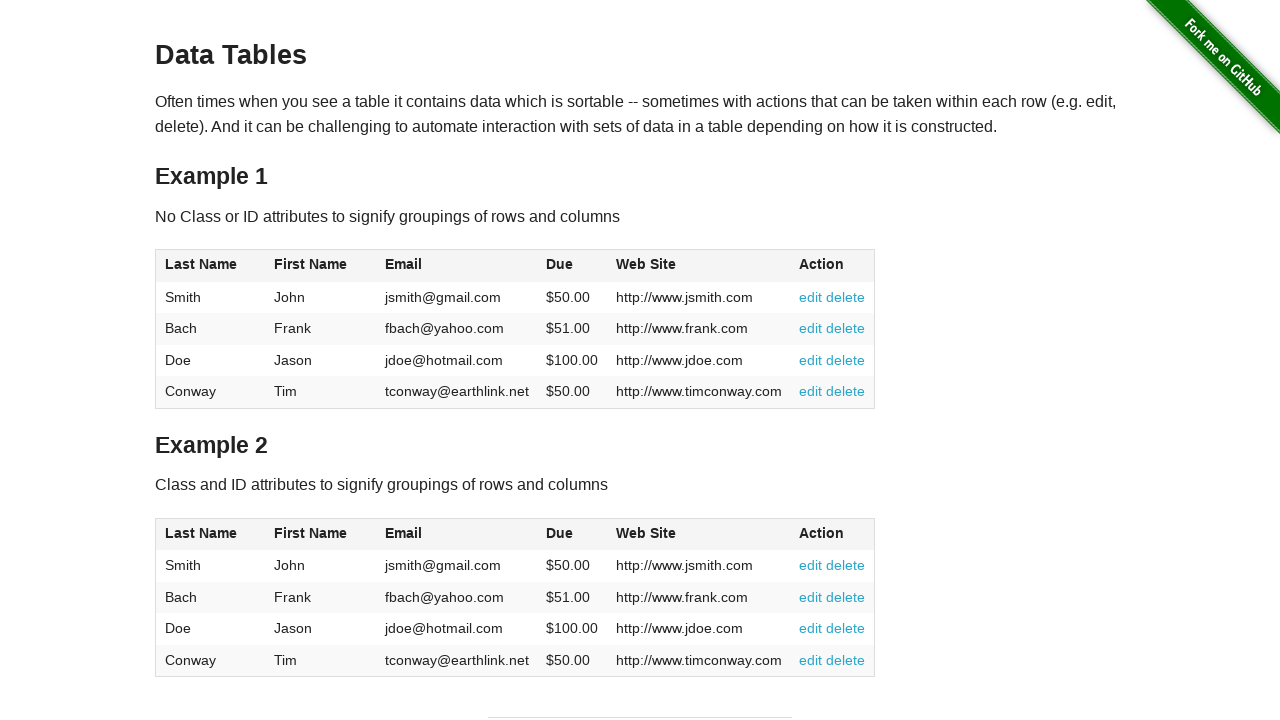

Clicked dues column header to sort ascending at (572, 266) on #table1 thead tr th:nth-of-type(4)
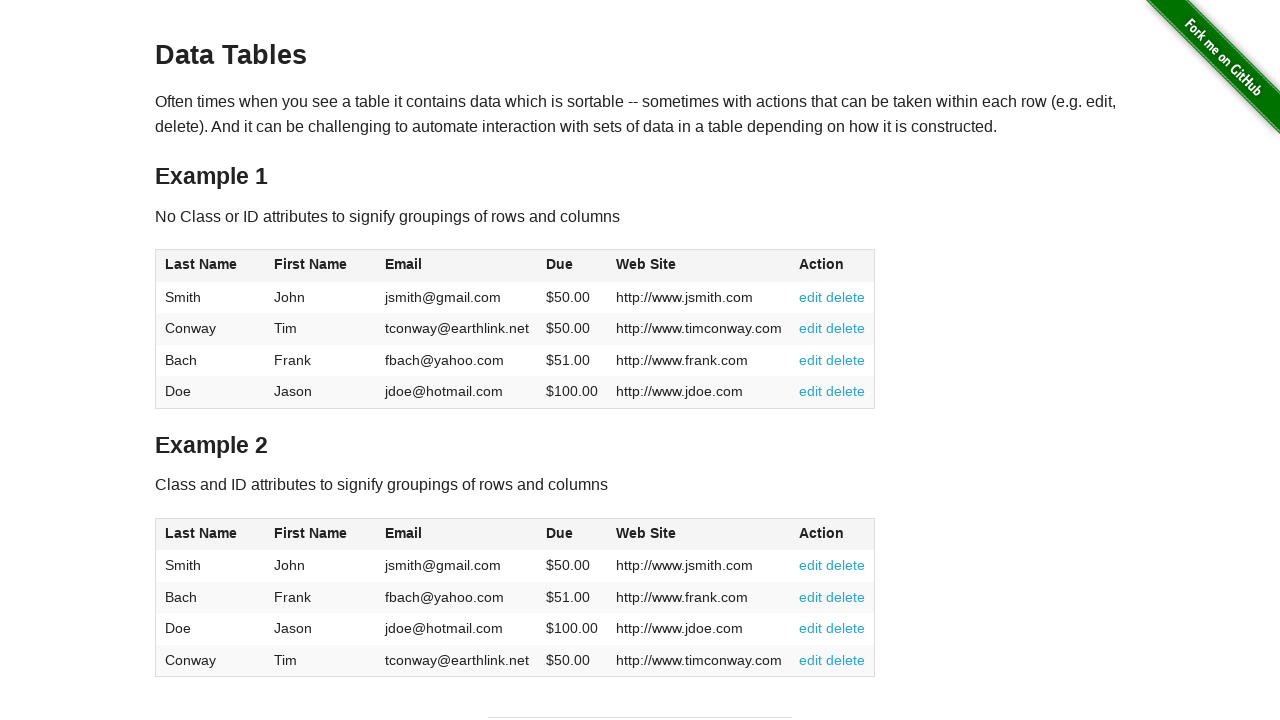

Clicked dues column header again to sort descending at (572, 266) on #table1 thead tr th:nth-of-type(4)
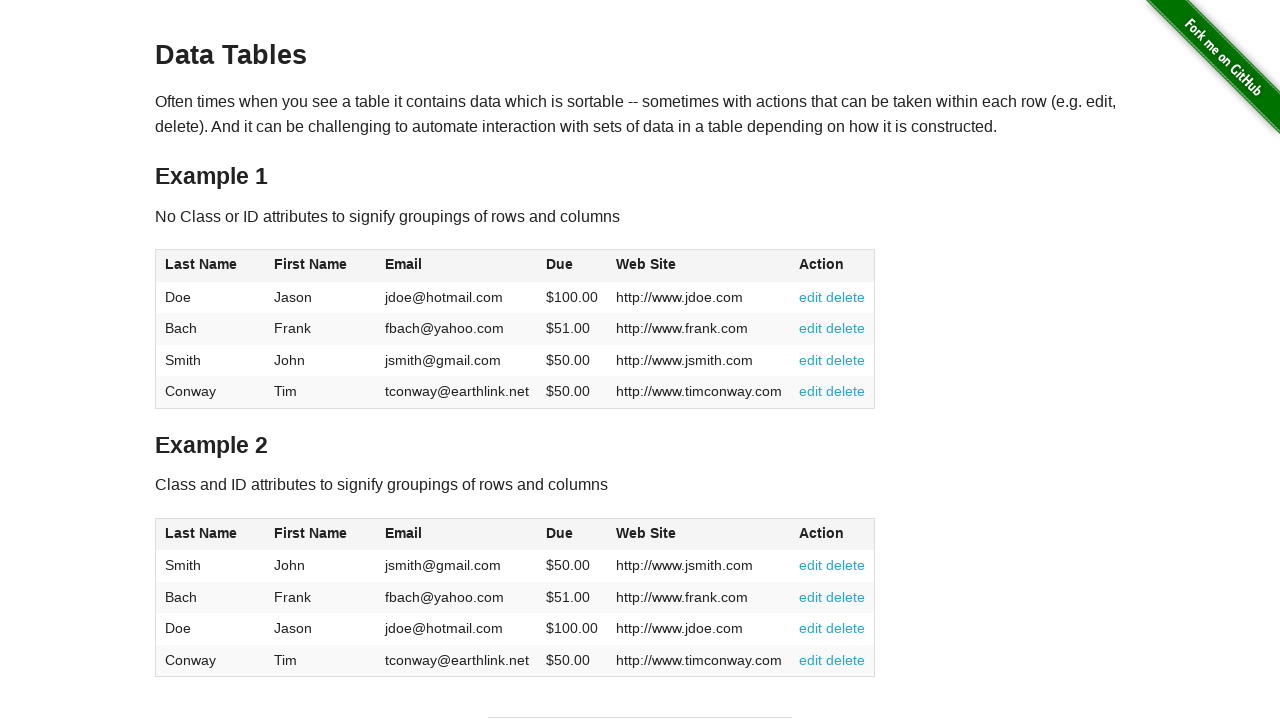

Data table loaded and sorted in descending order by dues
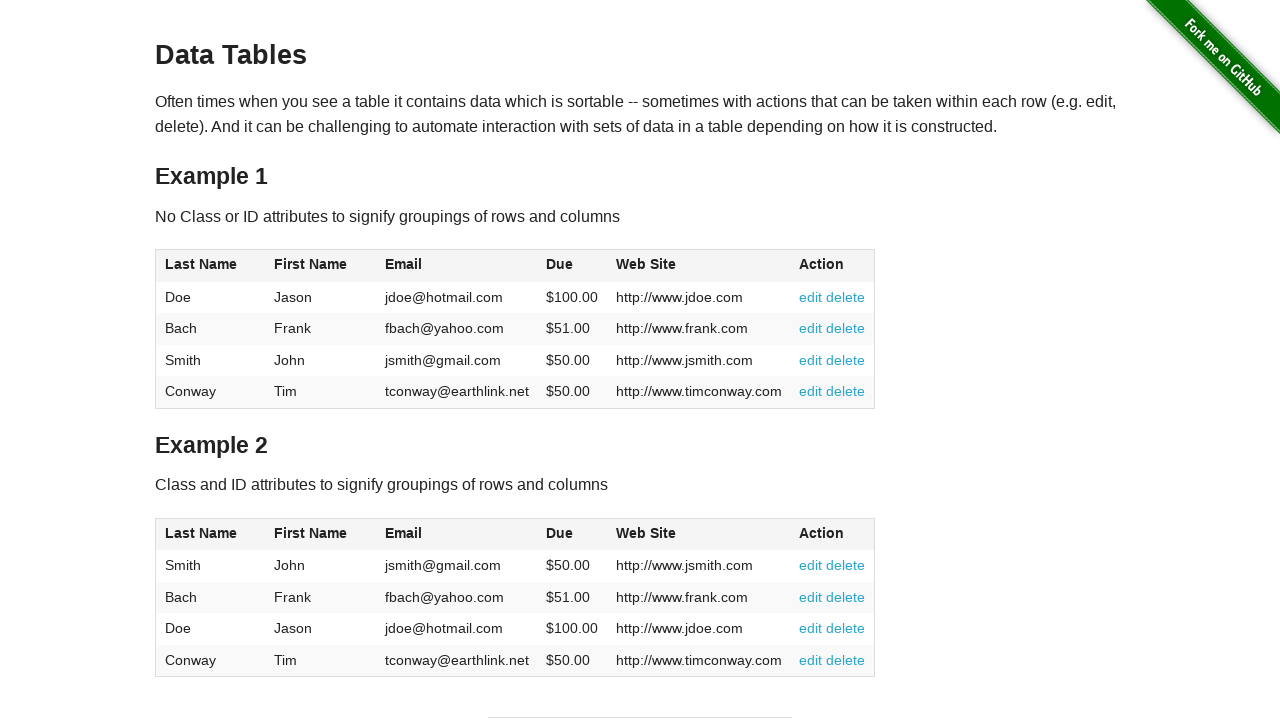

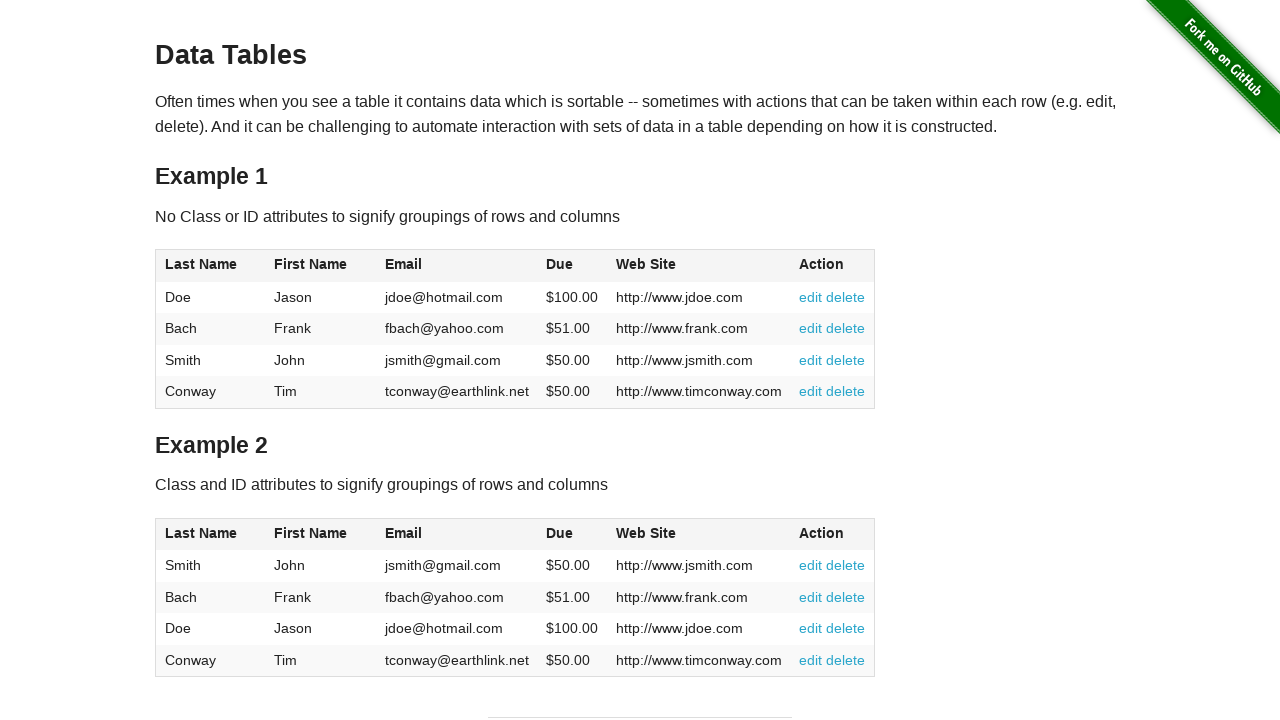